Tests the validation form with 8-character uppercase input "JOJOJOJO" and verifies if it's considered valid

Starting URL: https://testpages.eviltester.com/styled/apps/7charval/simple7charvalidation.html

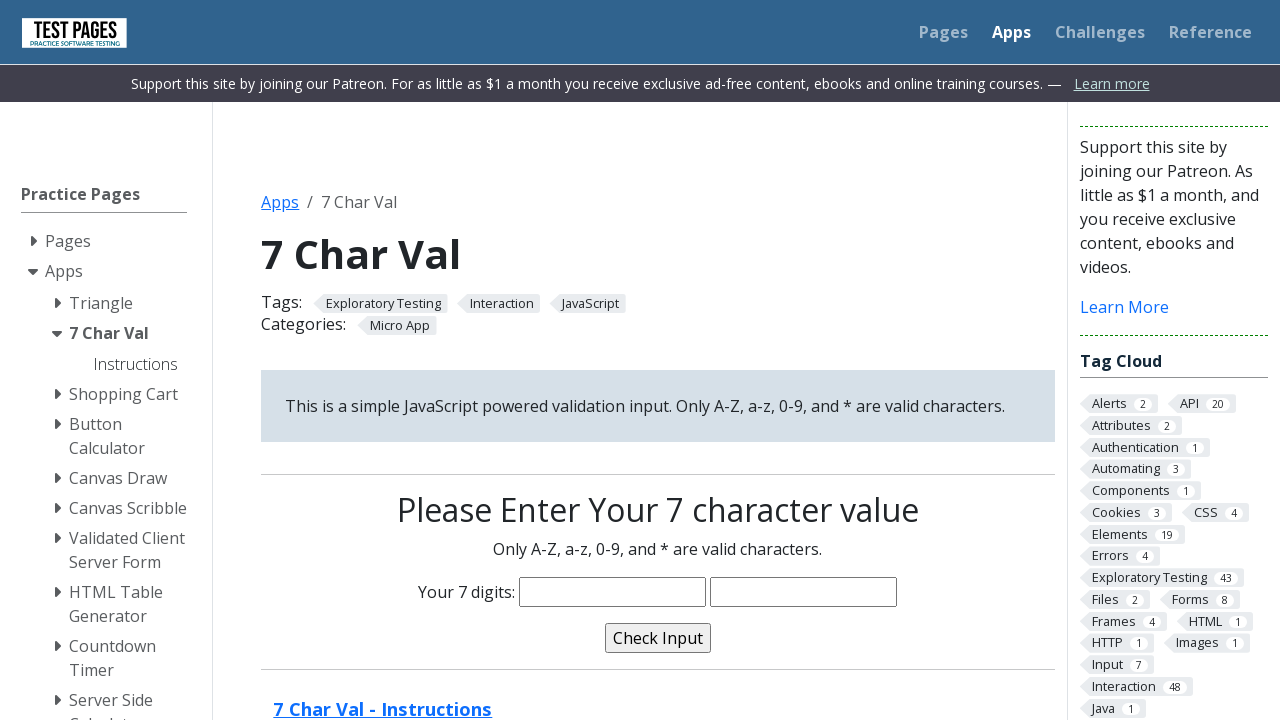

Filled characters field with 8-character uppercase input 'JOJOJOJO' on input[name='characters']
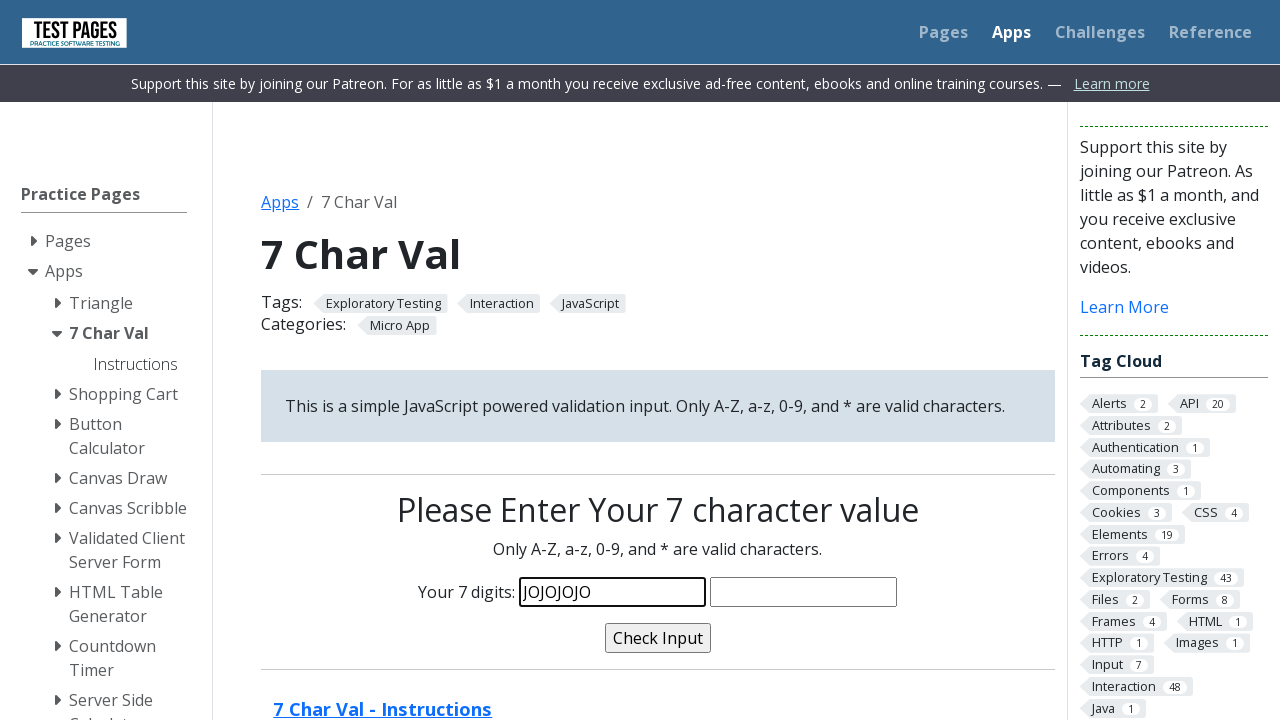

Clicked the validate button at (658, 638) on input[name='validate']
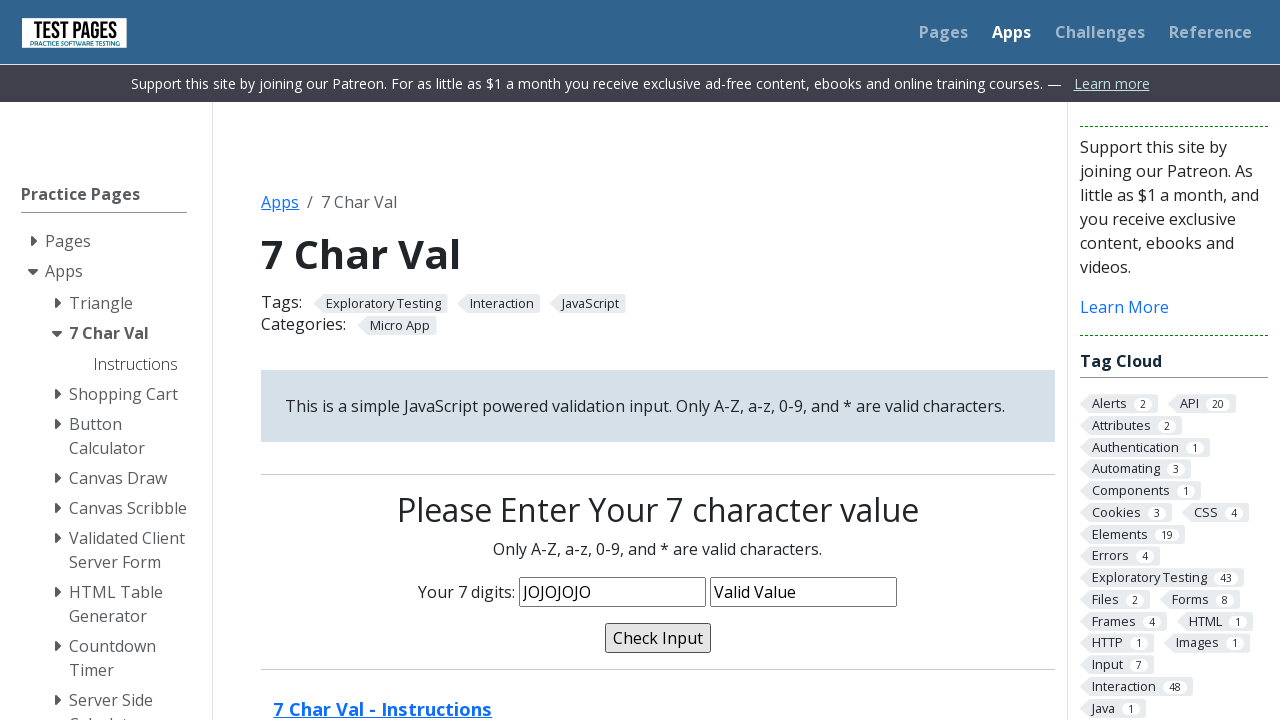

Validation result message appeared
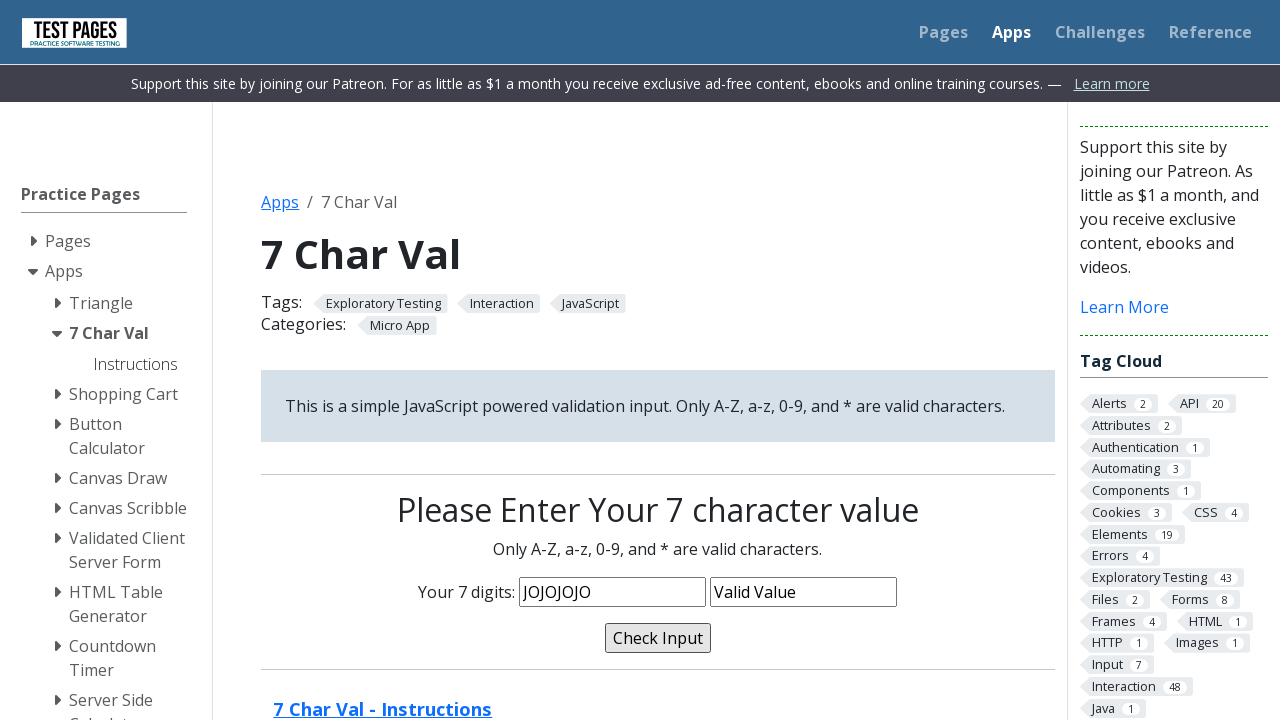

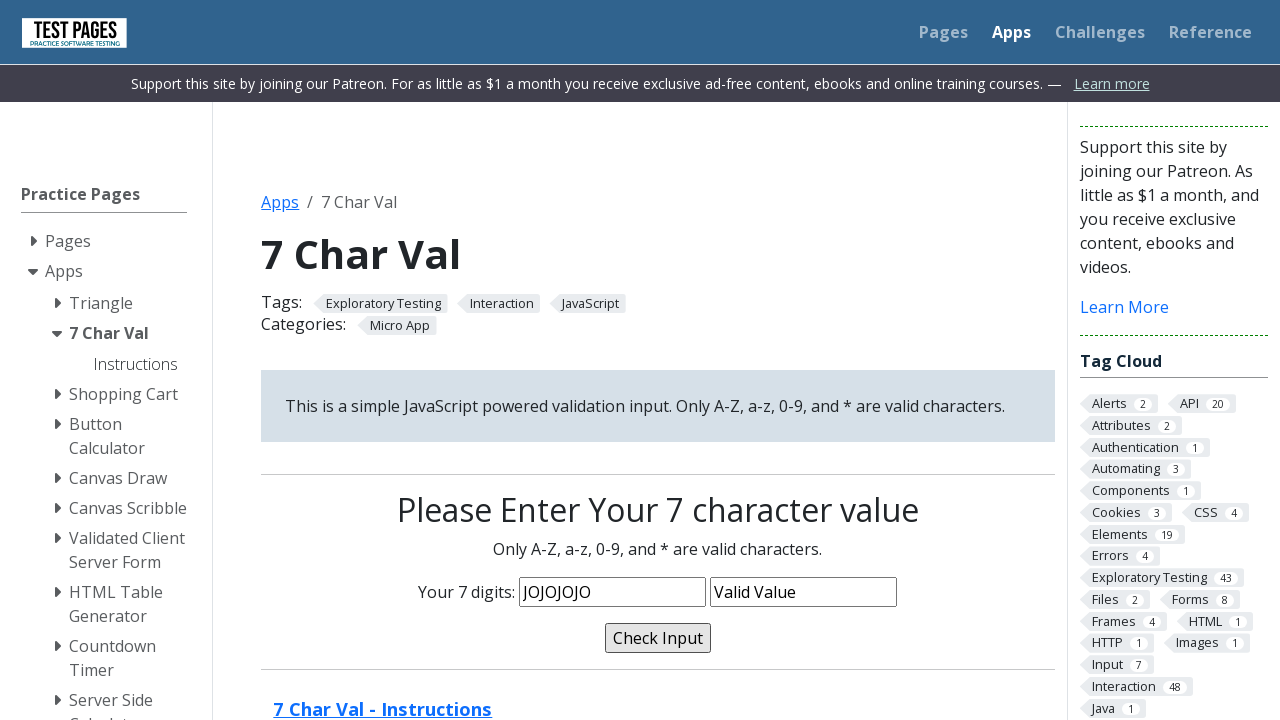